Tests mouse actions (double-click, right-click, and regular click) on buttons and verifies that confirmation messages appear after each action is performed.

Starting URL: https://demoqa.com/buttons

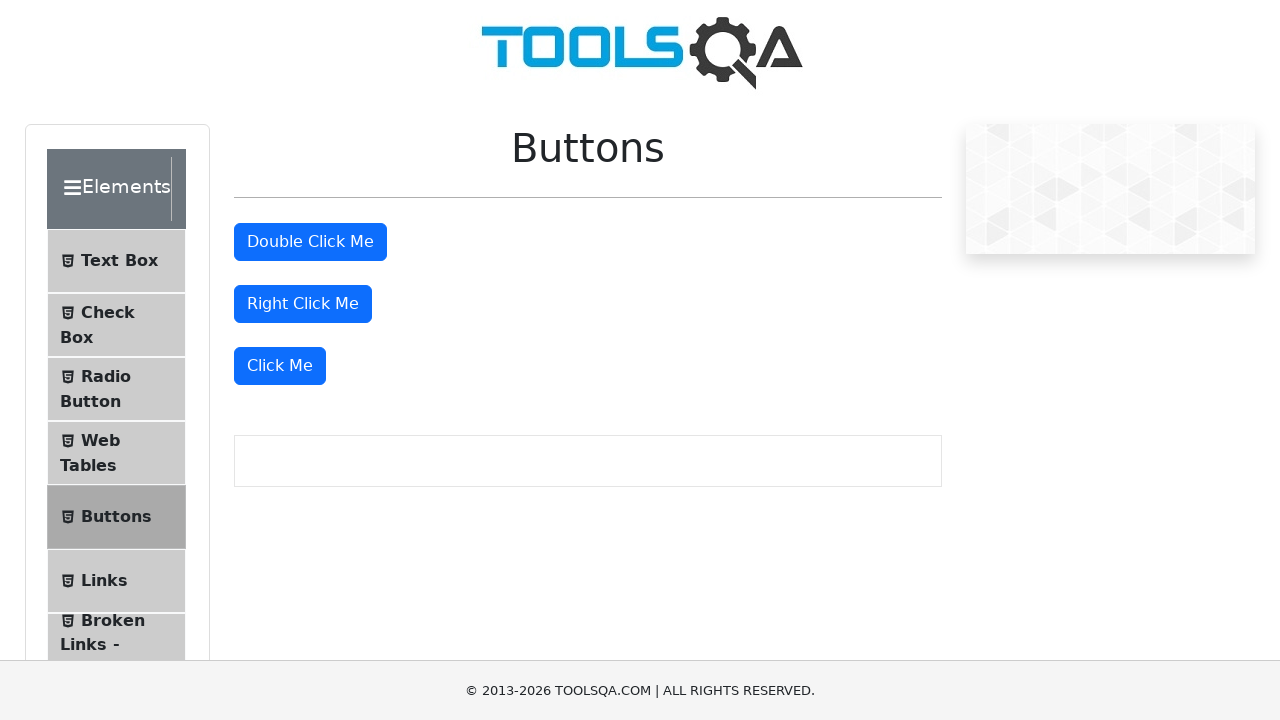

Double-clicked the double-click button at (310, 242) on #doubleClickBtn
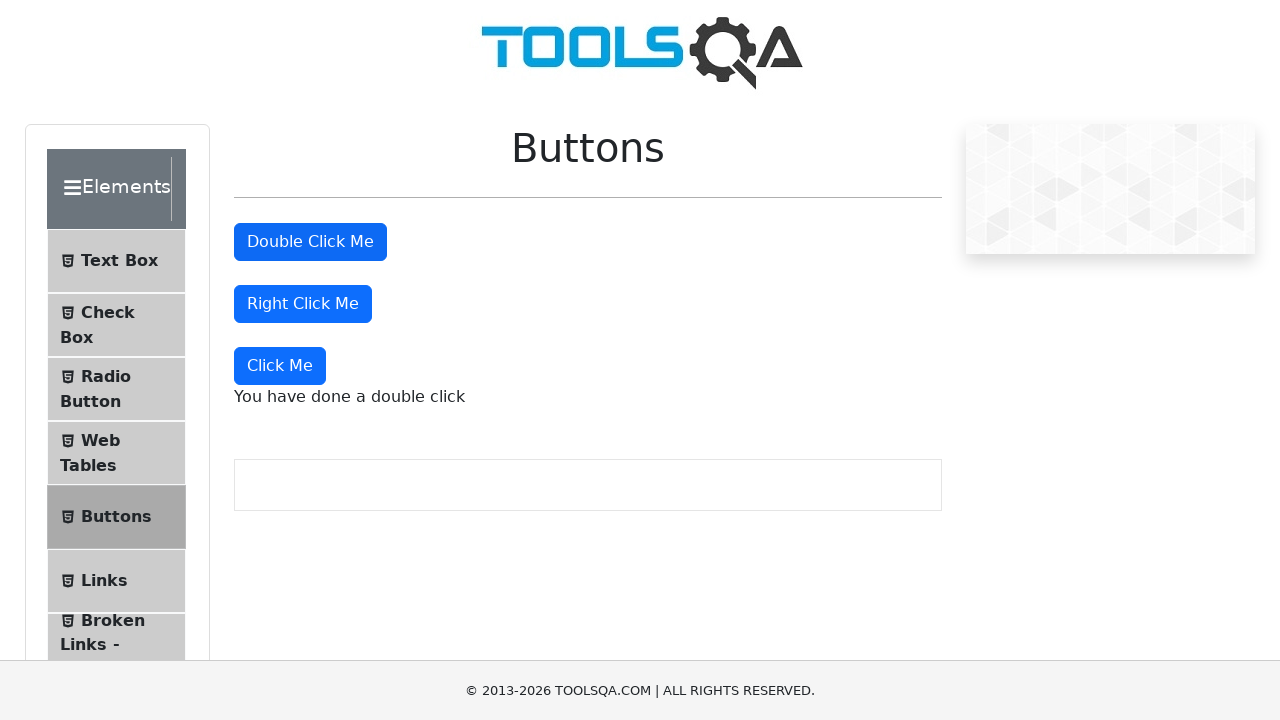

Right-clicked the right-click button at (303, 304) on #rightClickBtn
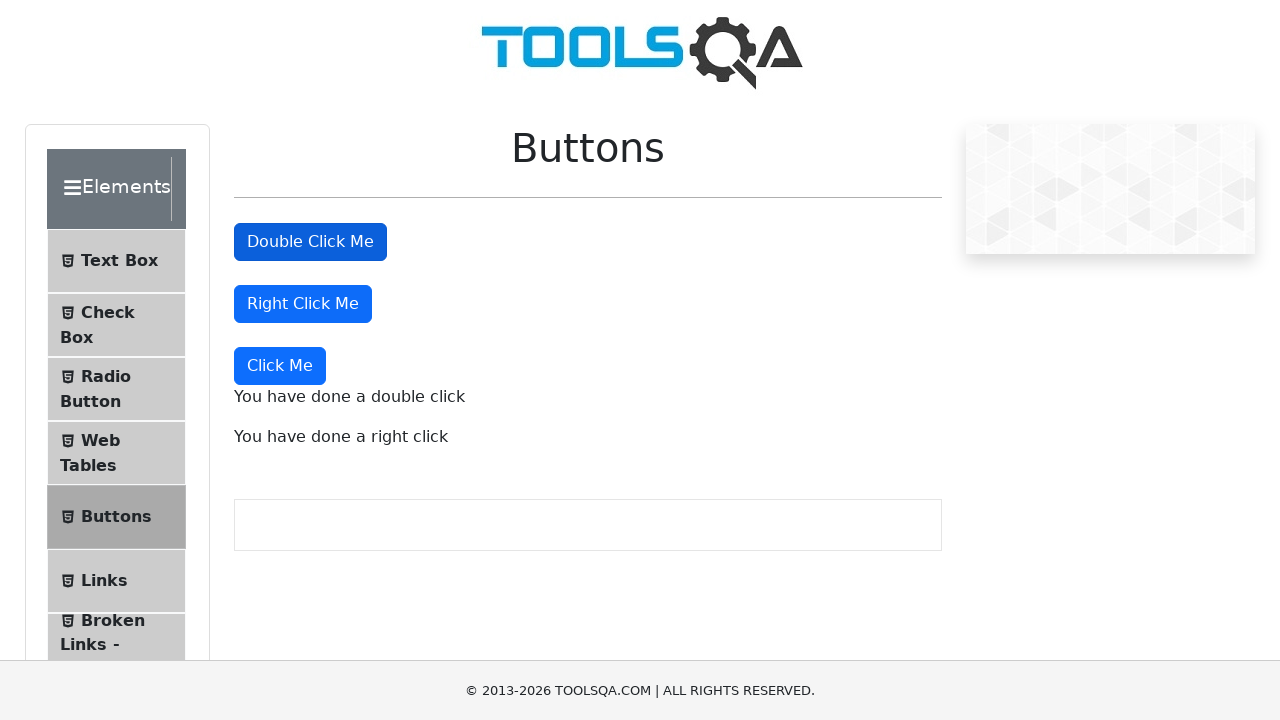

Clicked the regular click button at (280, 366) on xpath=//button[text()='Click Me']
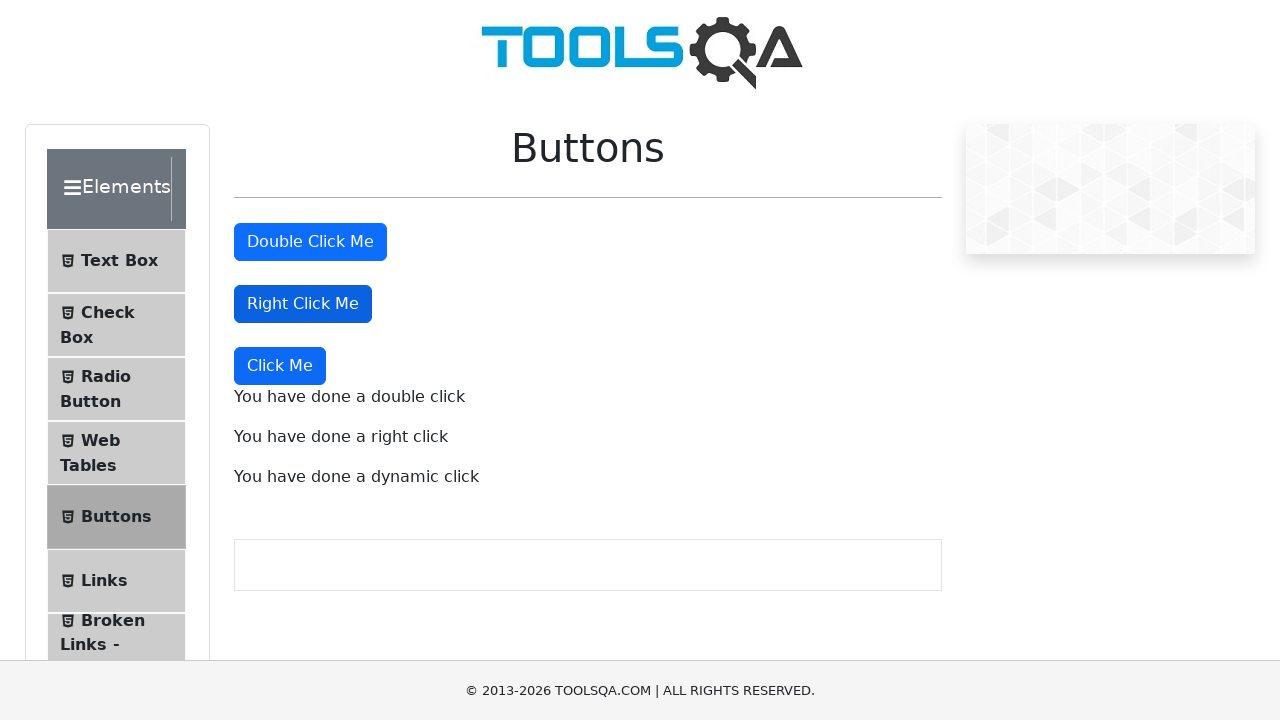

Double-click confirmation message appeared
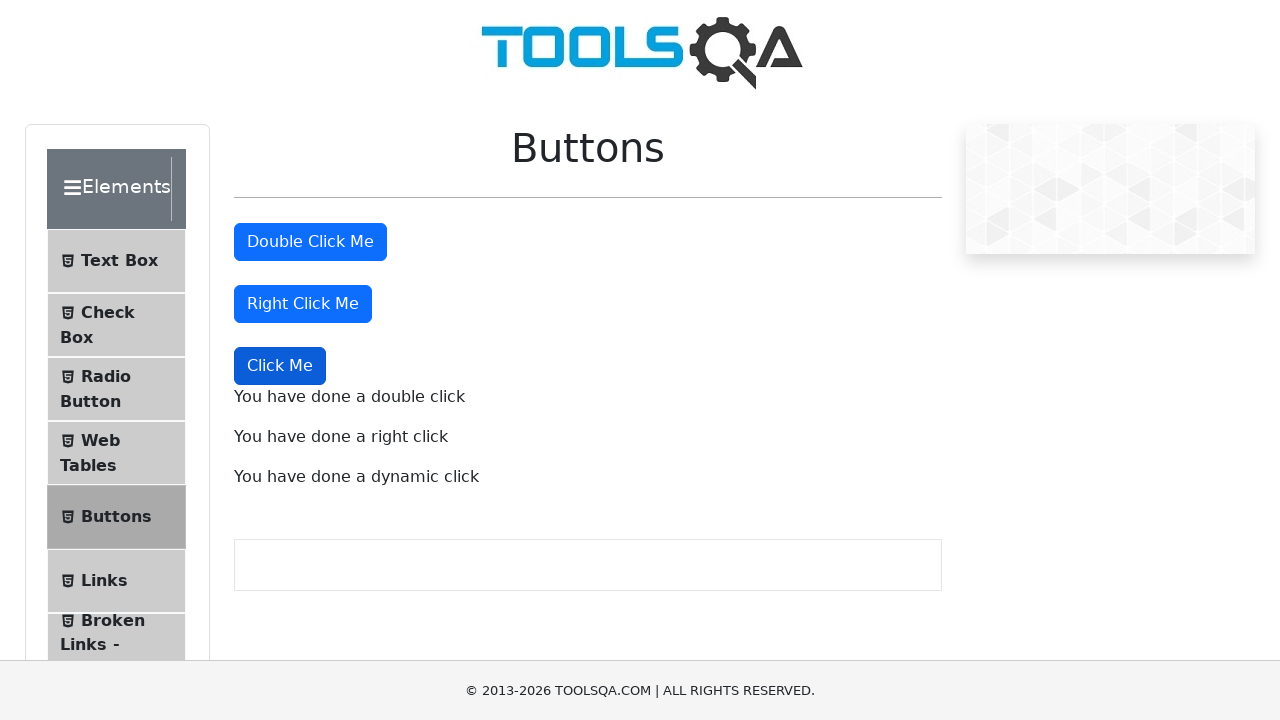

Right-click confirmation message appeared
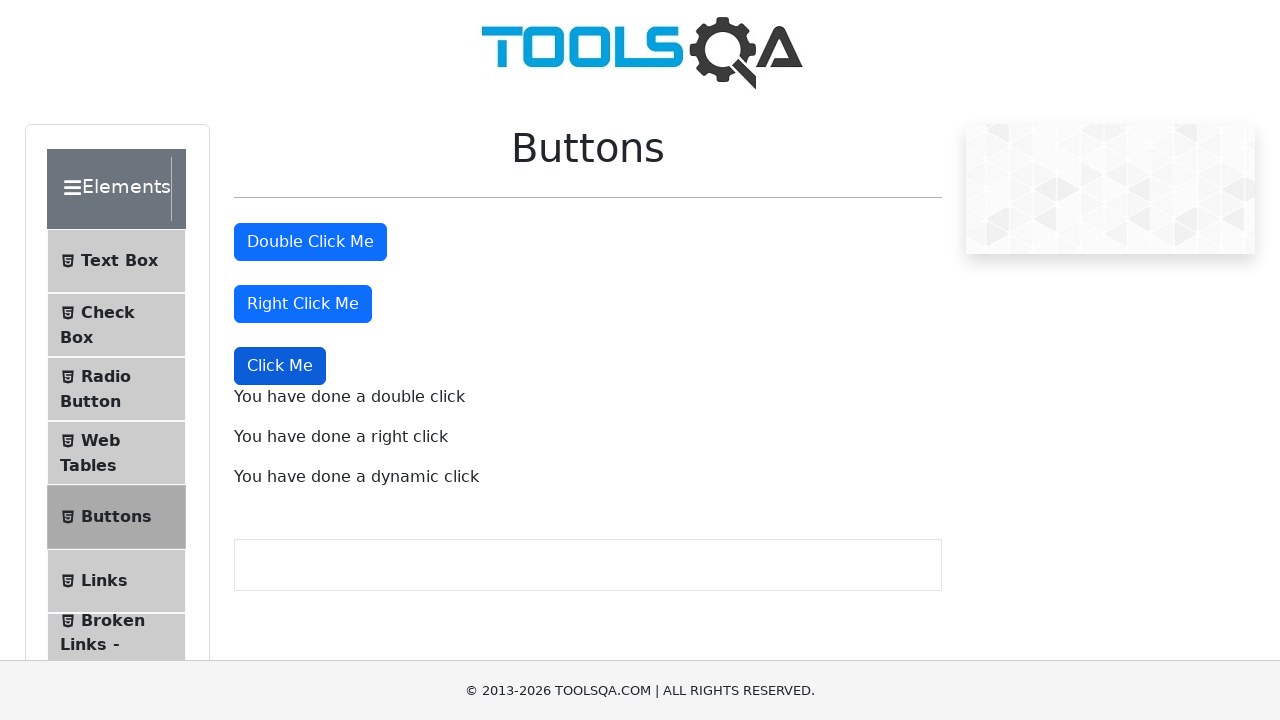

Regular click confirmation message appeared
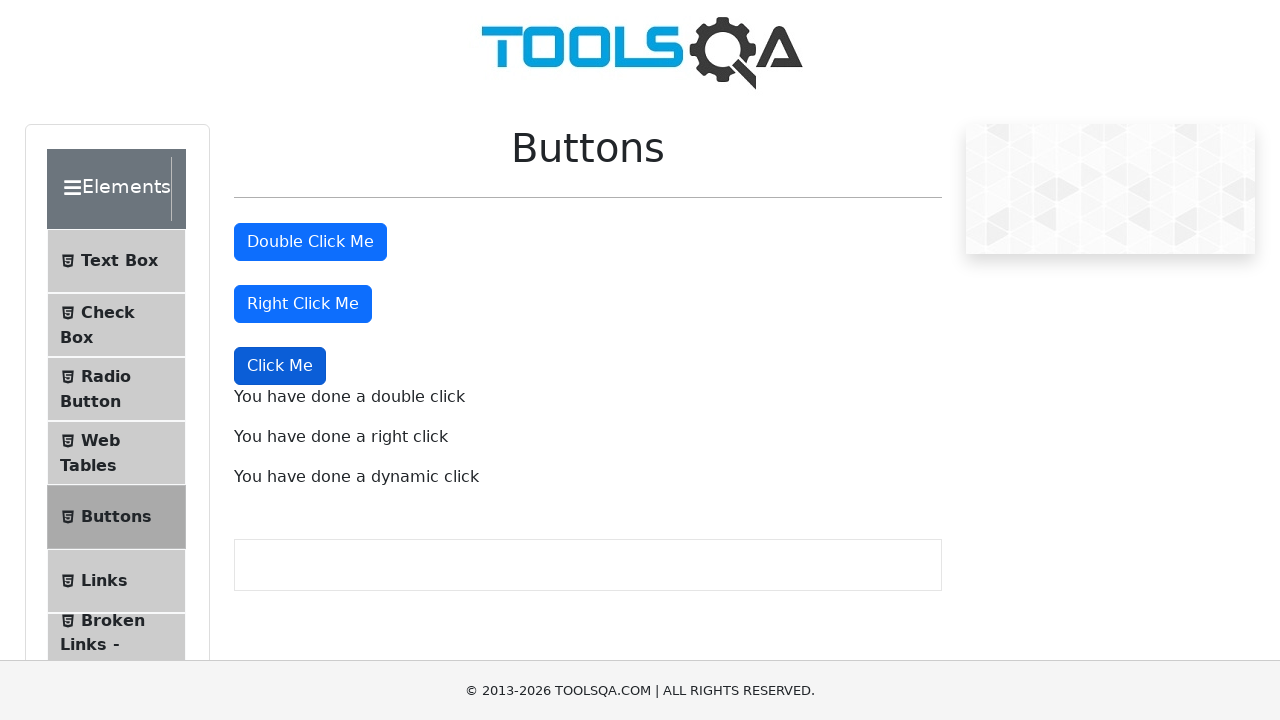

Verified double-click message is visible
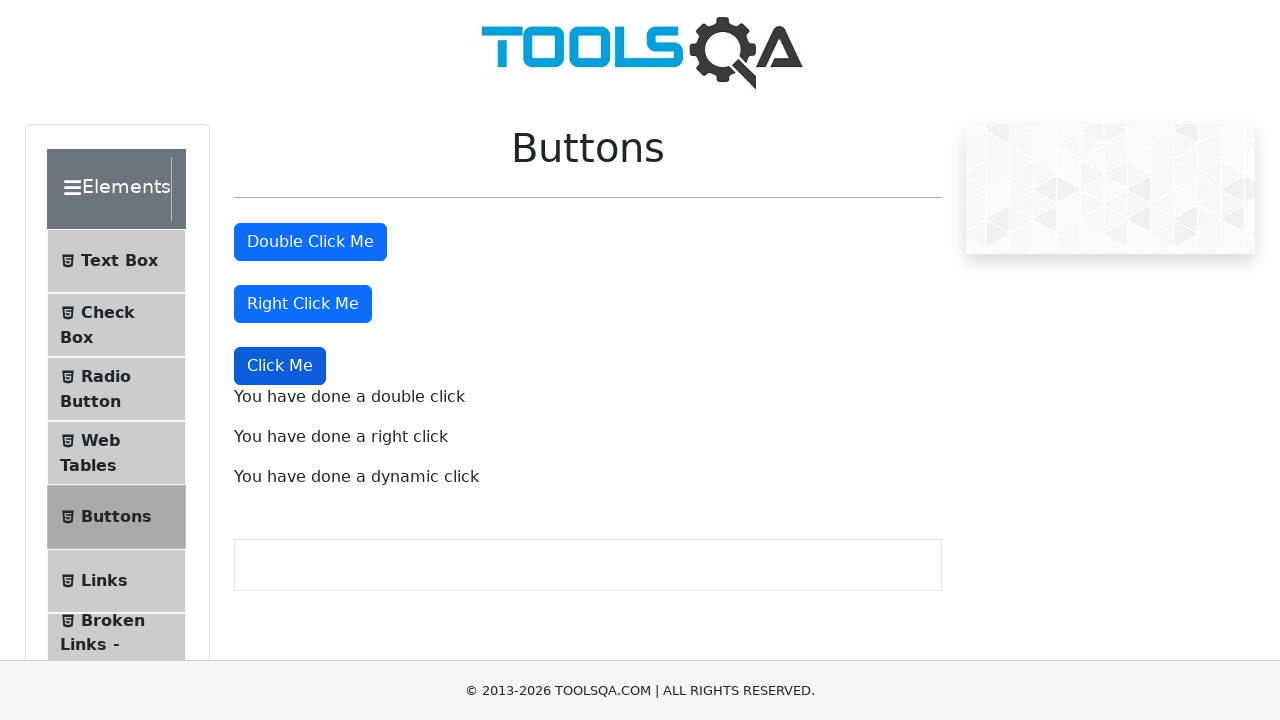

Verified right-click message is visible
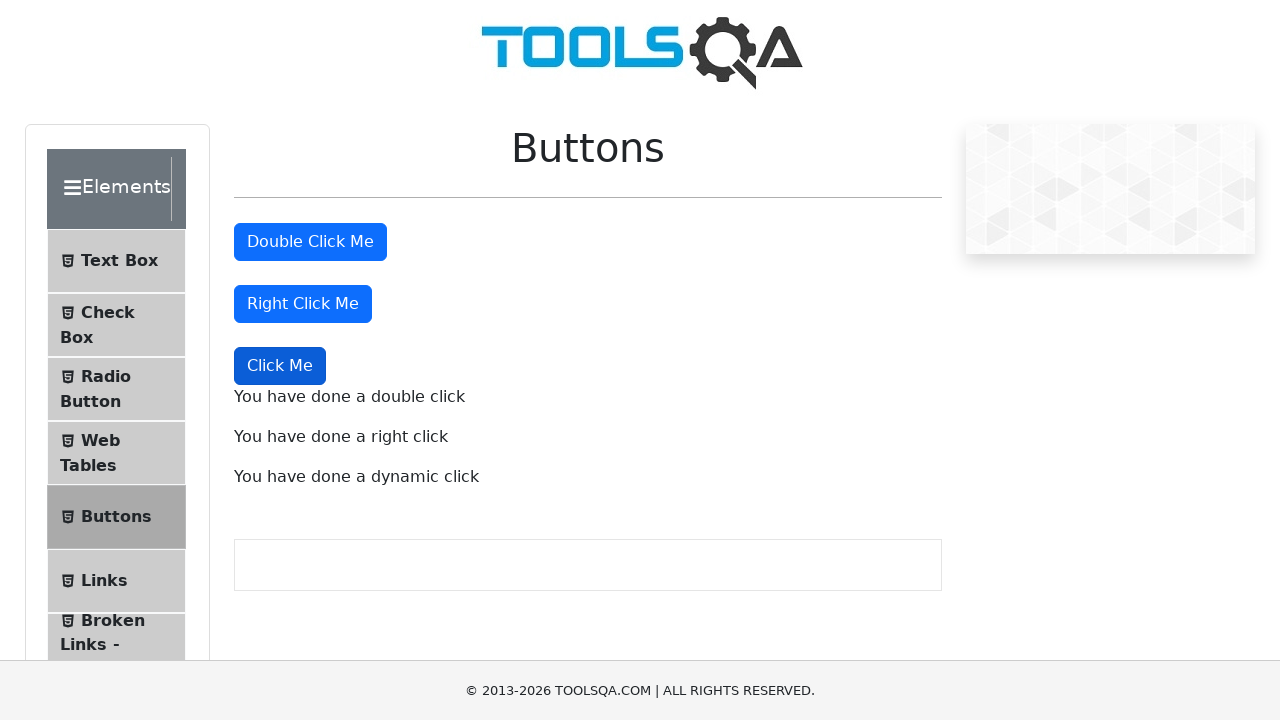

Verified regular click message is visible
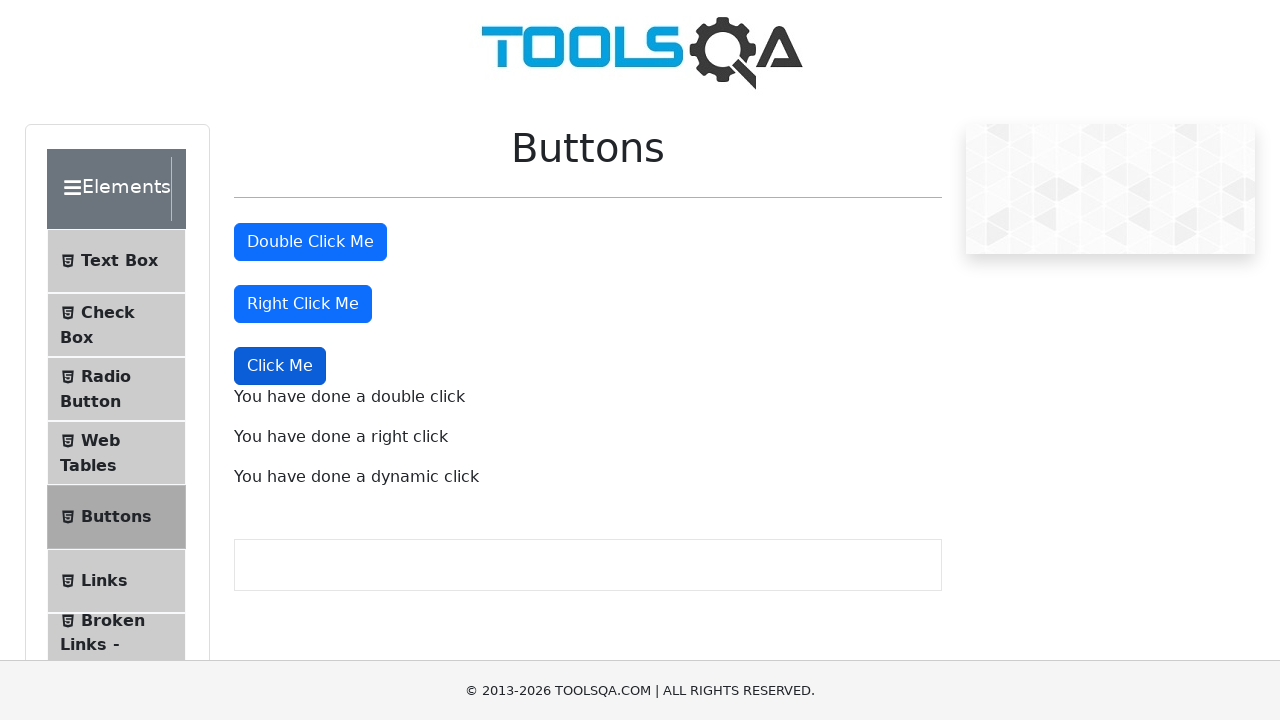

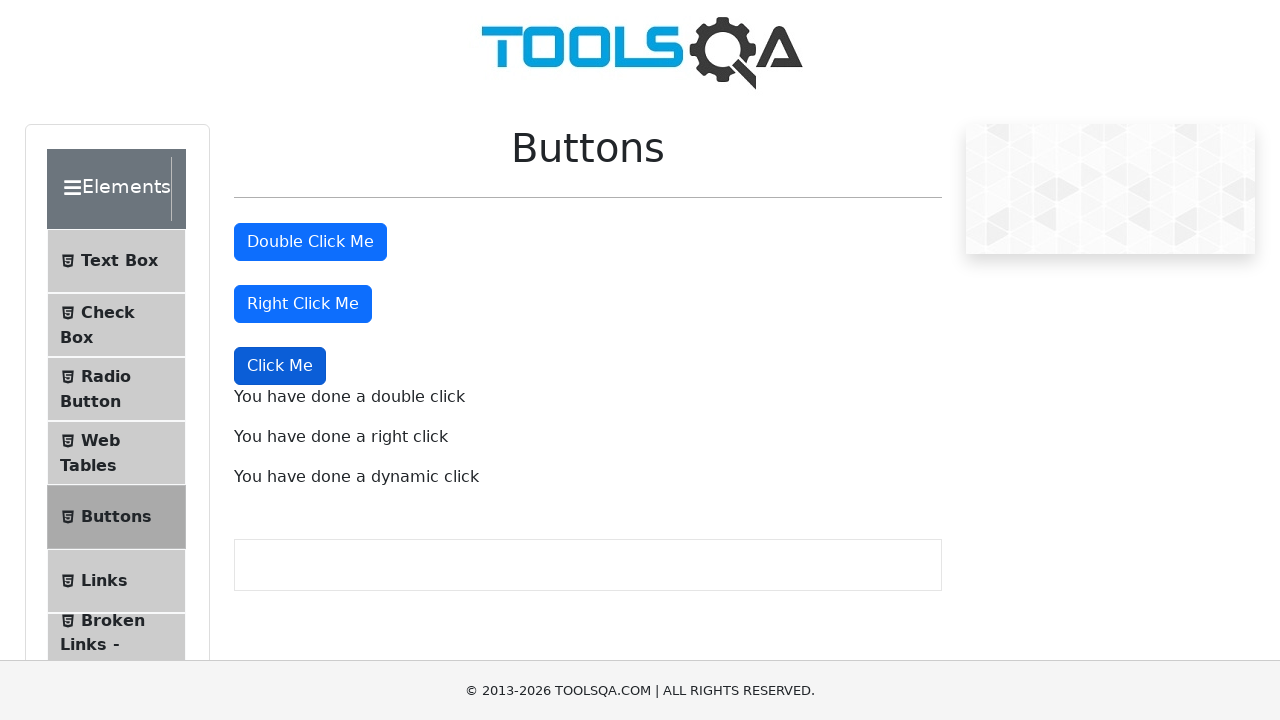